Navigates to Python.org and locates a link element in the site map section using XPath to verify the page structure is accessible.

Starting URL: https://python.org/

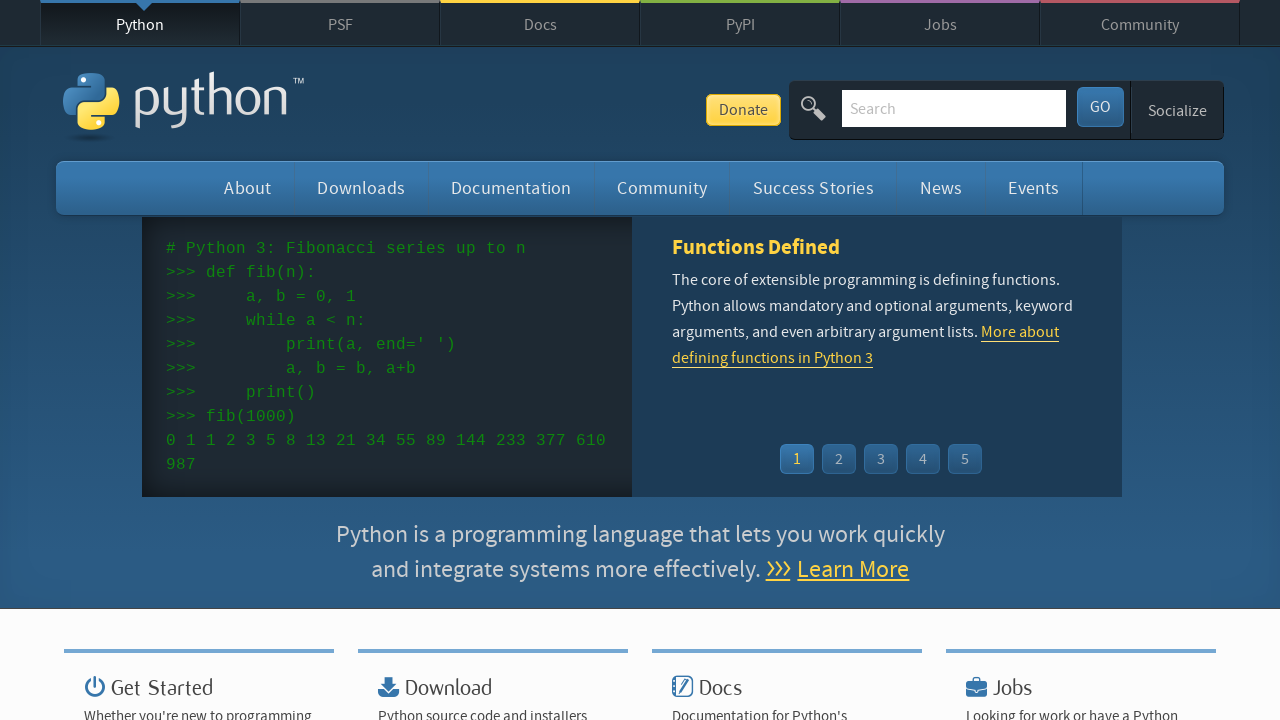

Navigated to https://python.org/
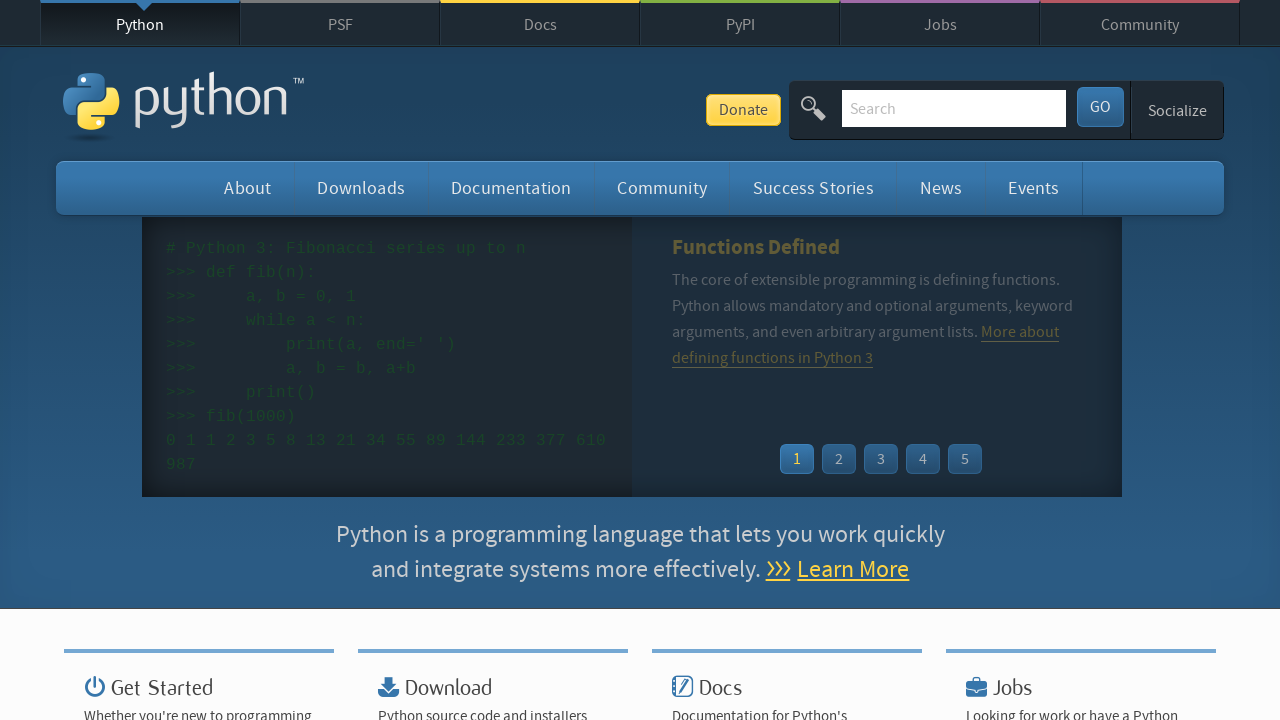

Waited for bug tracker link in site map section to load
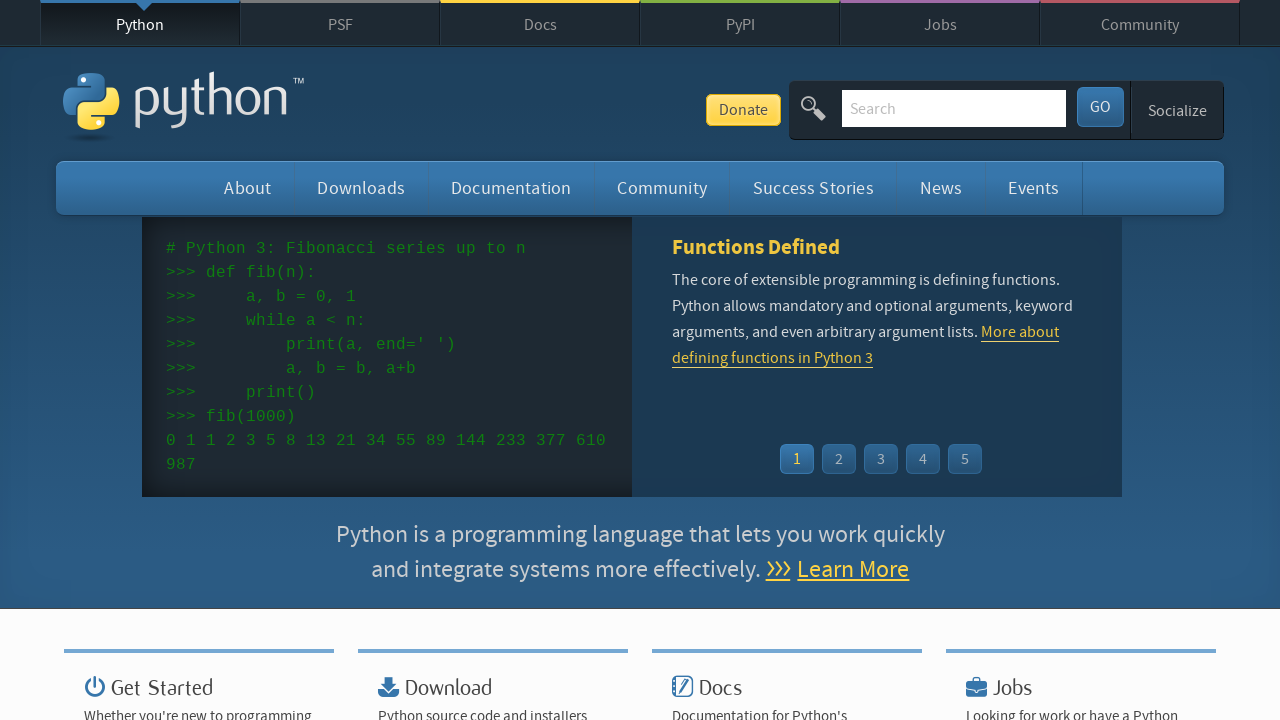

Located bug tracker link element using XPath
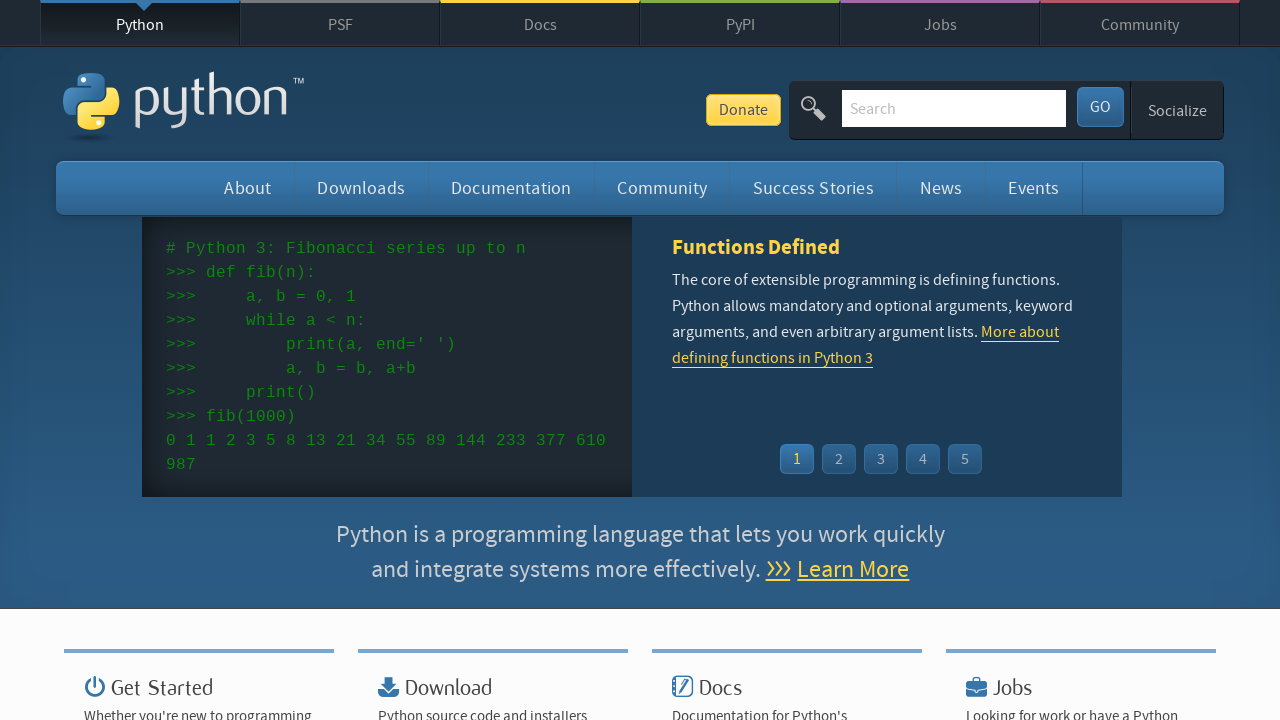

Verified bug tracker link is visible
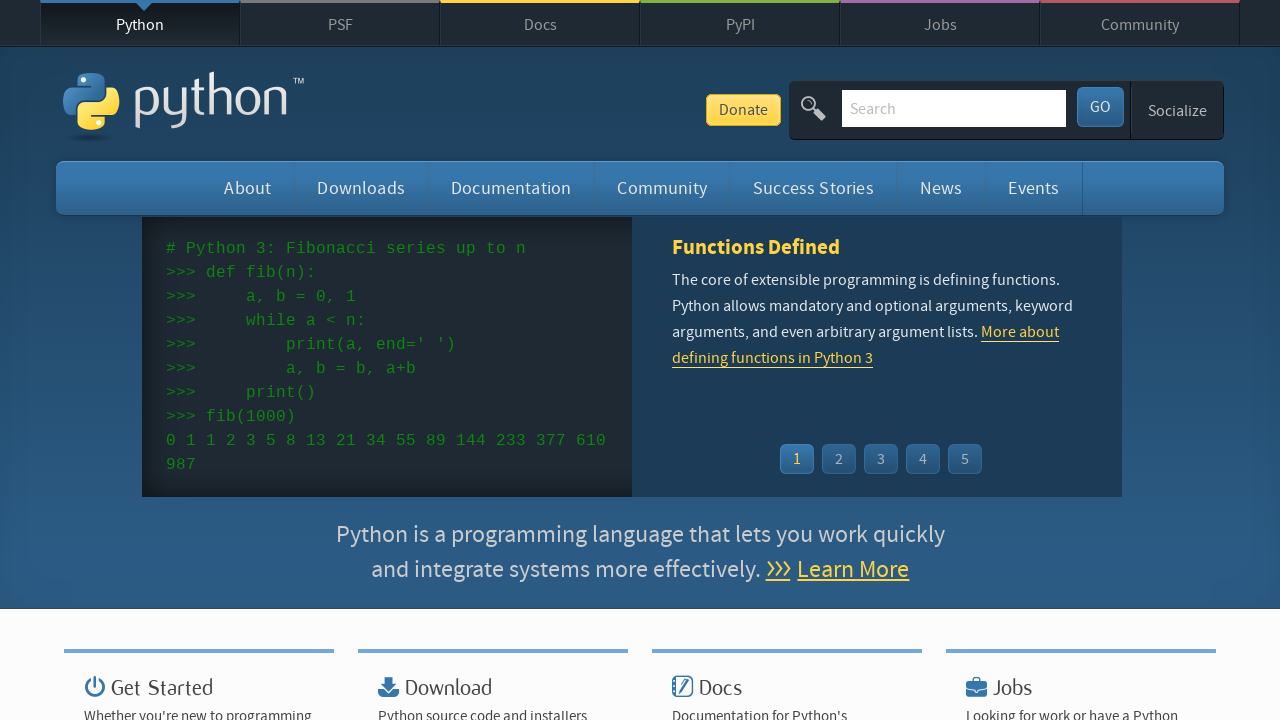

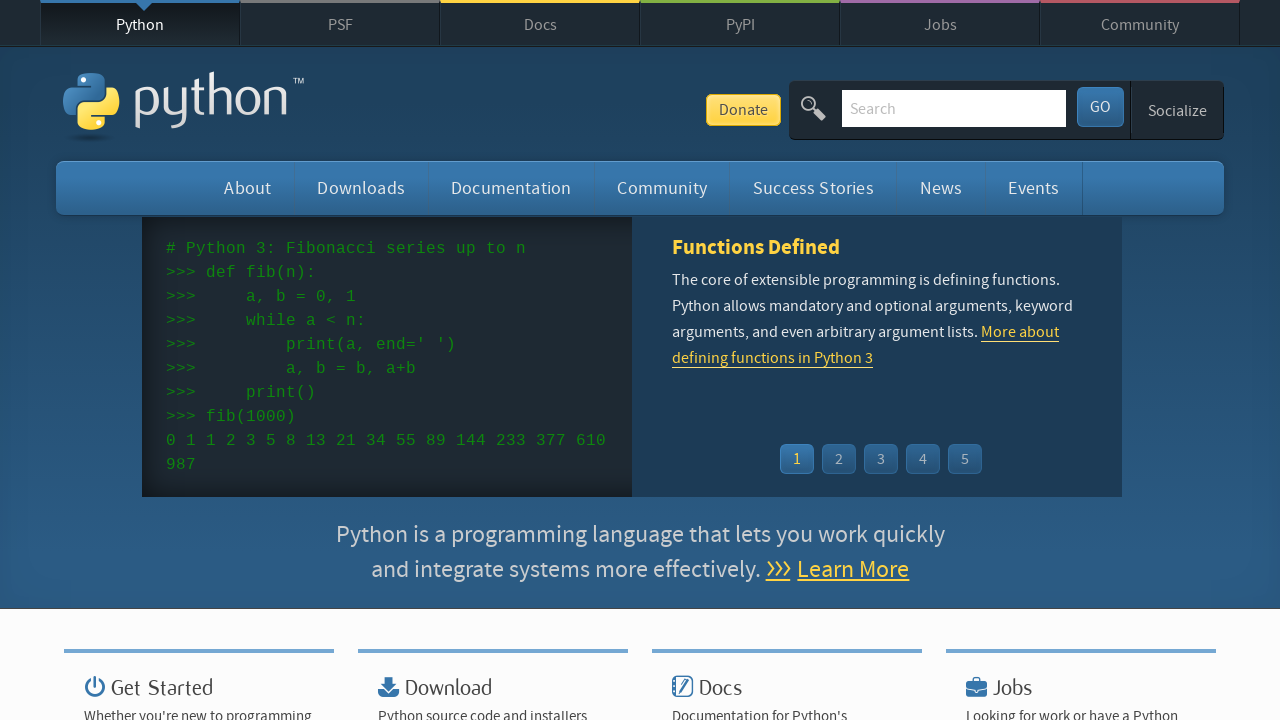